Tests toggling all items complete and then uncomplete

Starting URL: https://demo.playwright.dev/todomvc

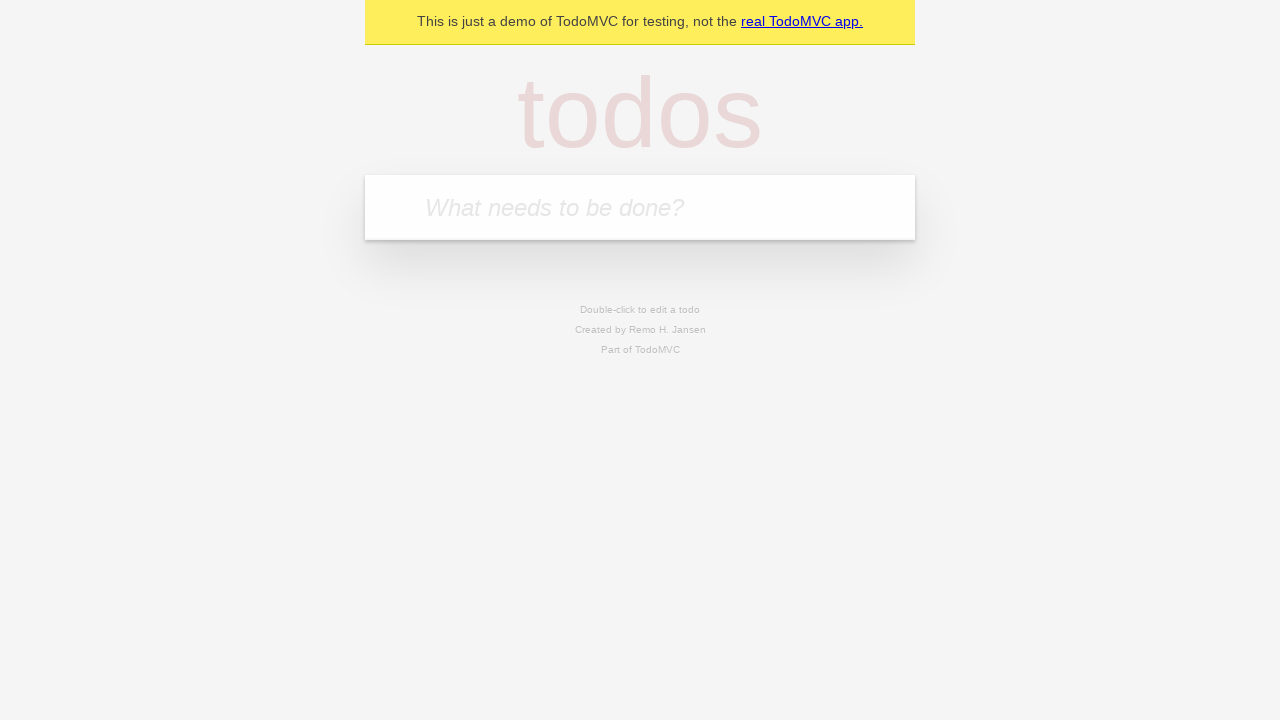

Filled input with first todo 'buy some cheese' on internal:attr=[placeholder="What needs to be done?"i]
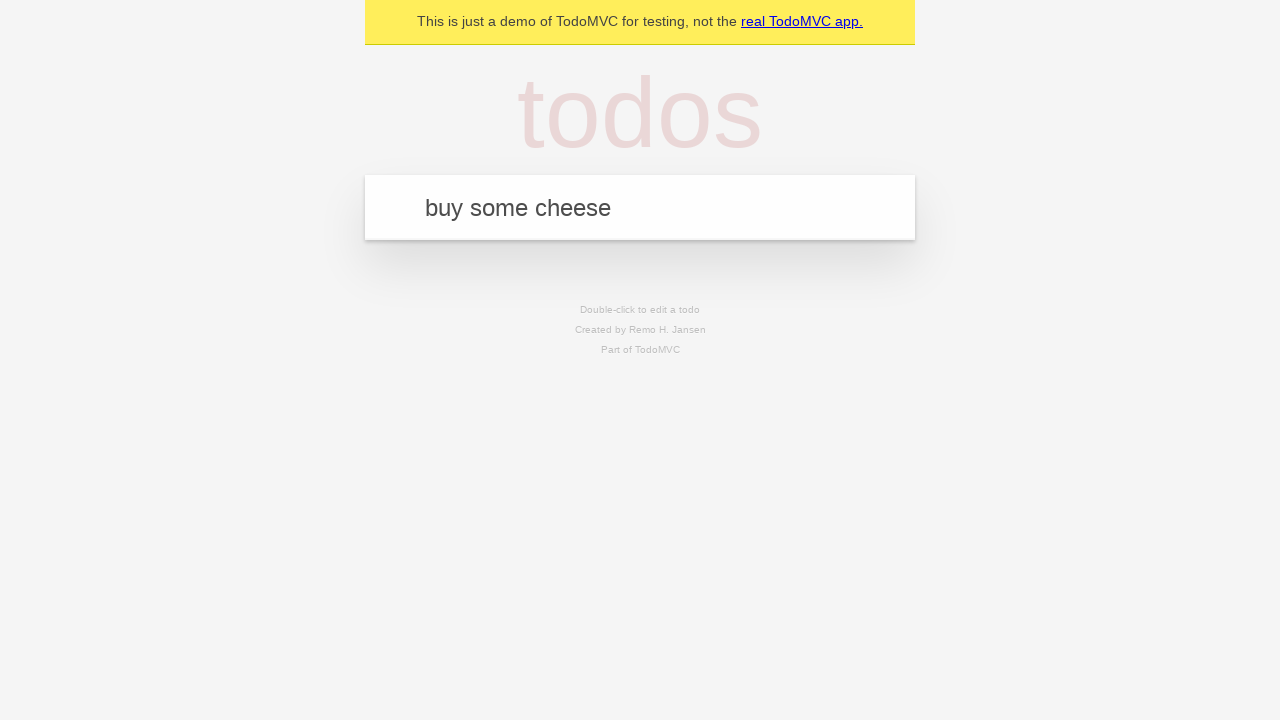

Pressed Enter to create first todo on internal:attr=[placeholder="What needs to be done?"i]
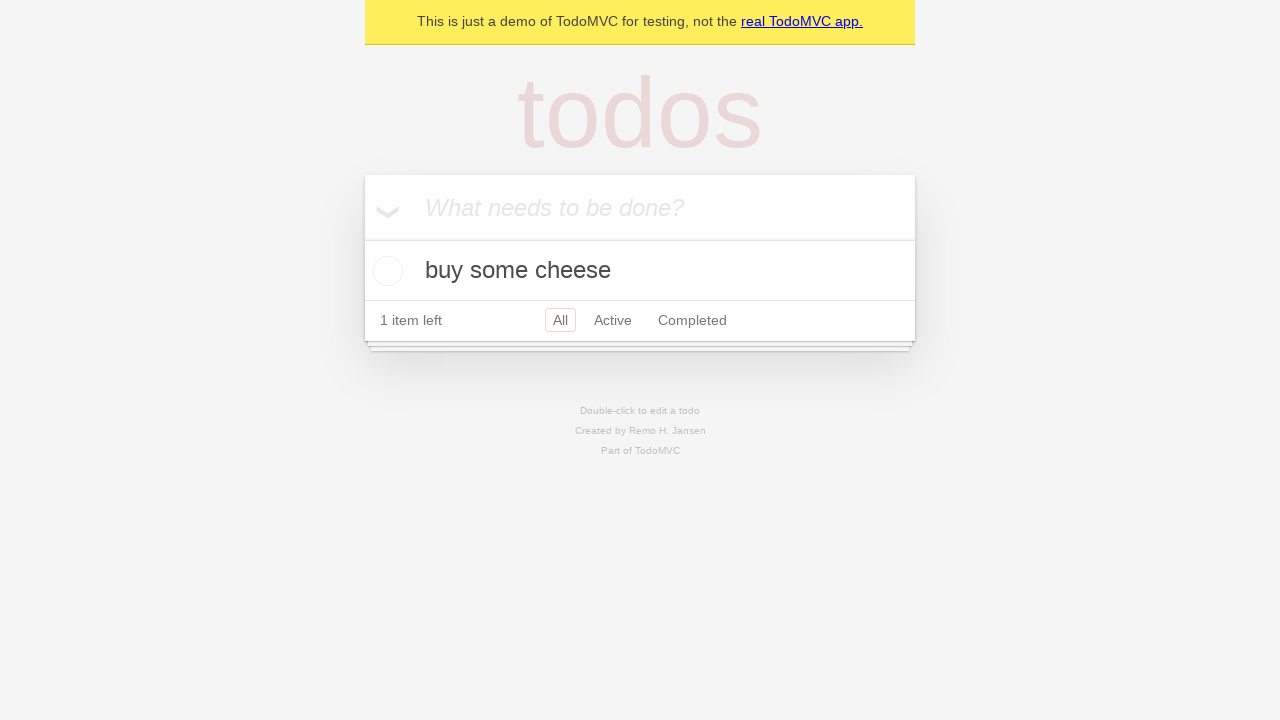

Filled input with second todo 'feed the cat' on internal:attr=[placeholder="What needs to be done?"i]
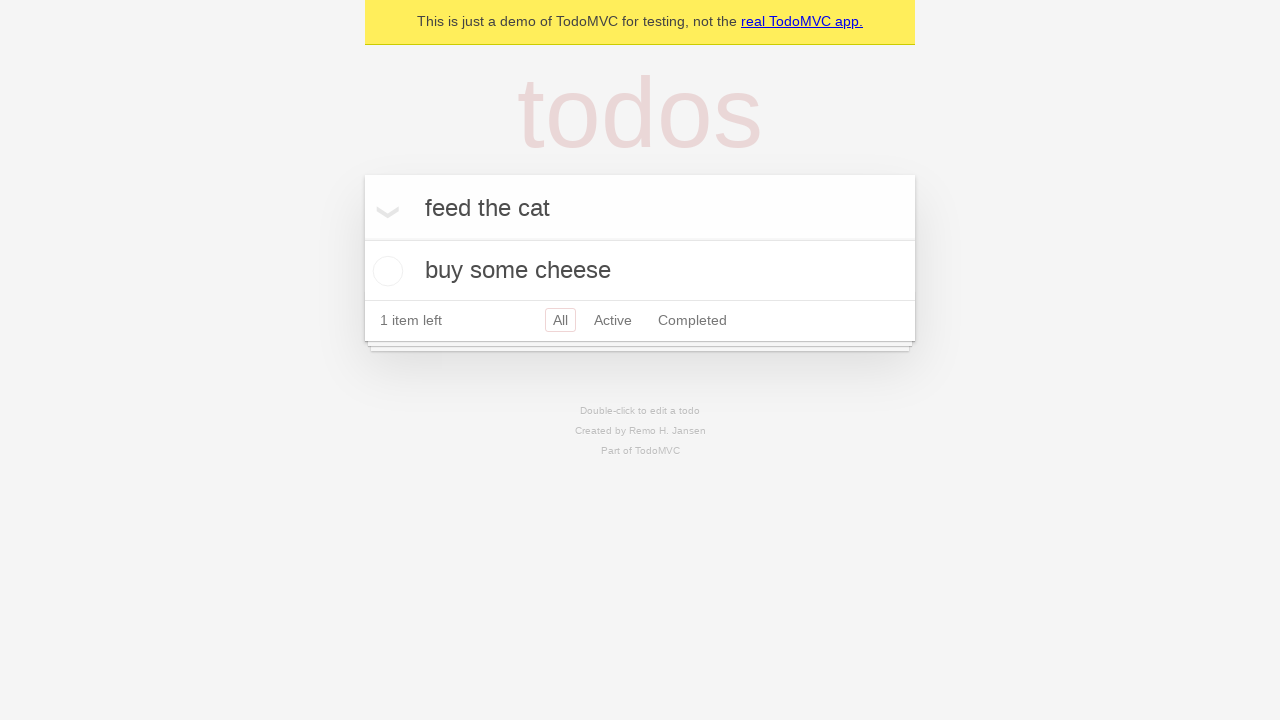

Pressed Enter to create second todo on internal:attr=[placeholder="What needs to be done?"i]
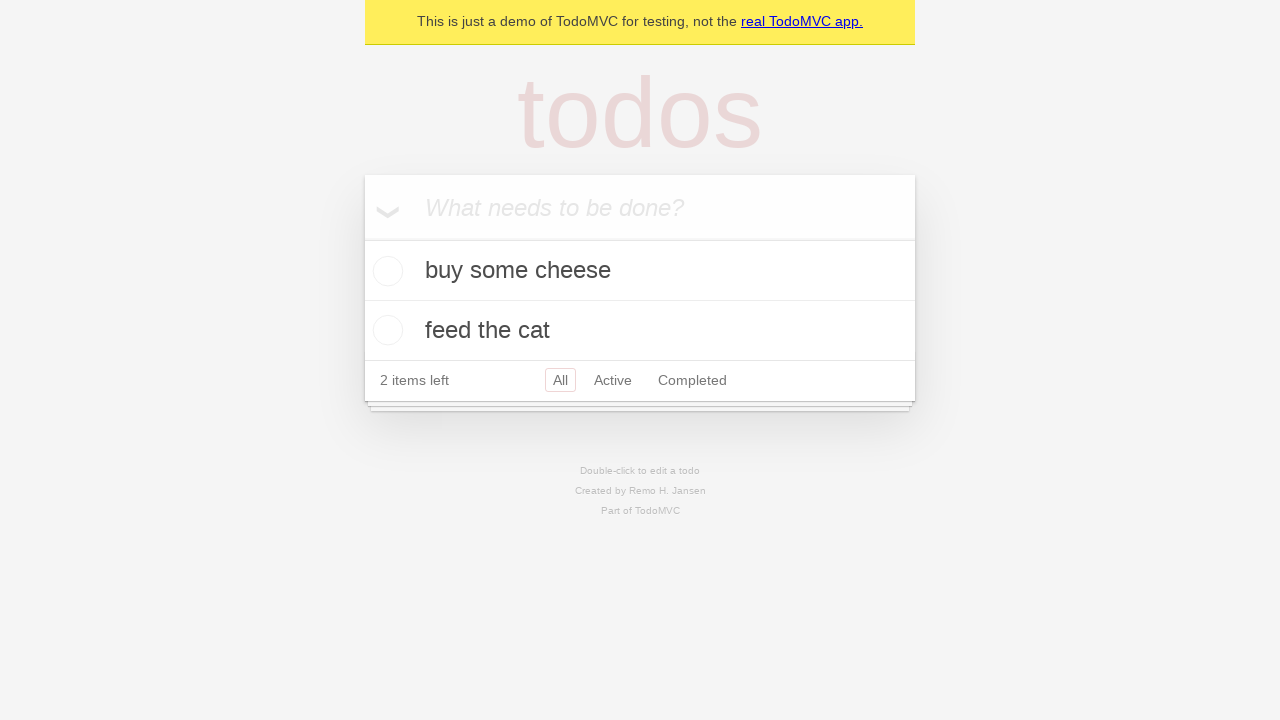

Filled input with third todo 'book a doctors appointment' on internal:attr=[placeholder="What needs to be done?"i]
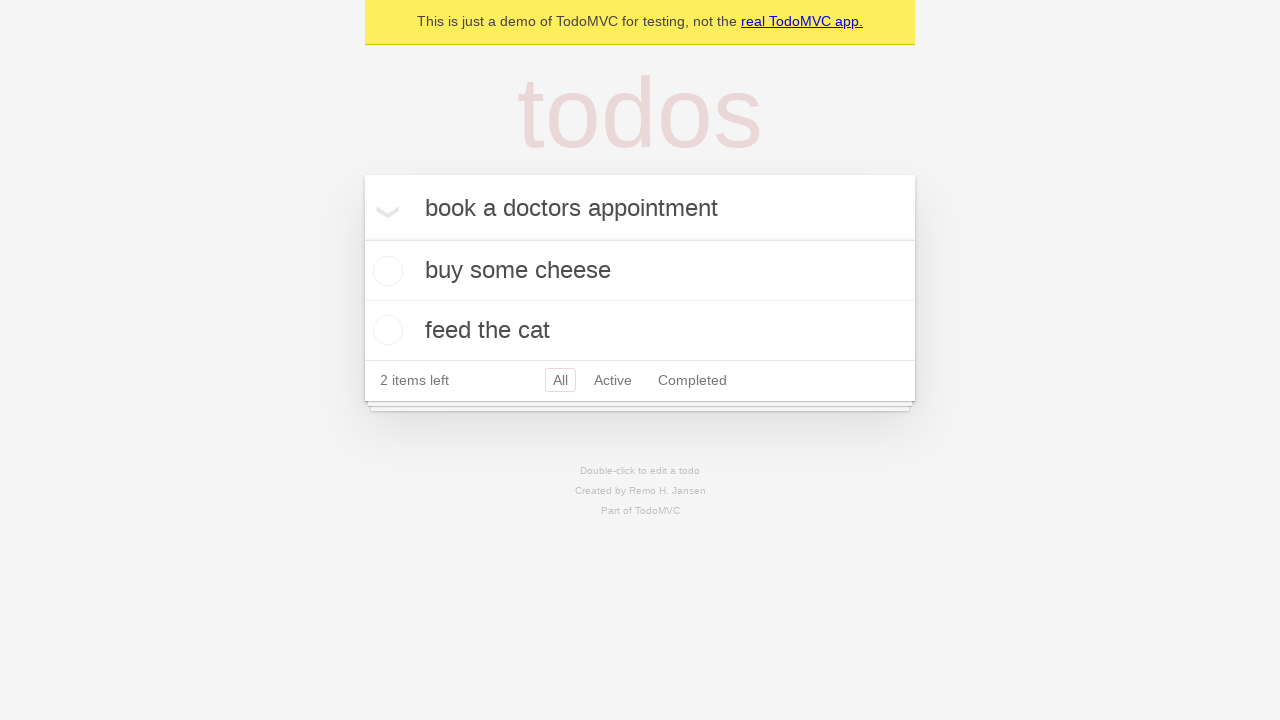

Pressed Enter to create third todo on internal:attr=[placeholder="What needs to be done?"i]
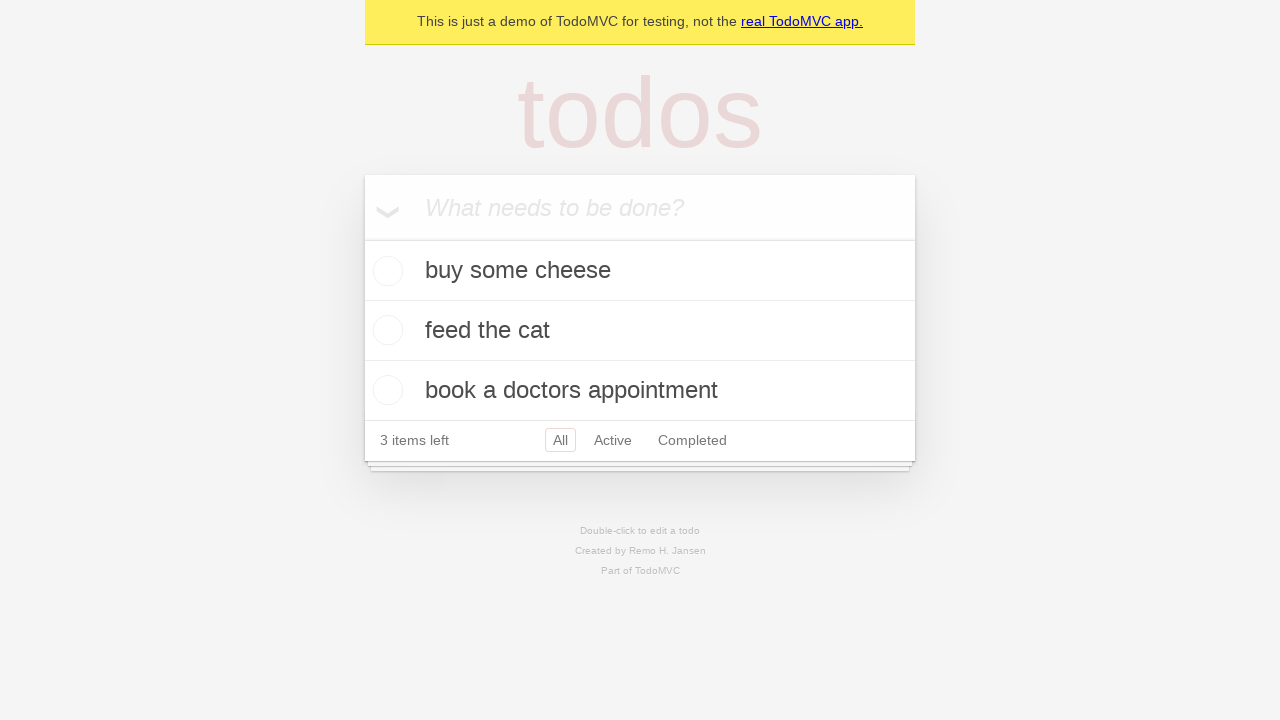

Checked 'Mark all as complete' checkbox to toggle all items complete at (362, 238) on internal:label="Mark all as complete"i
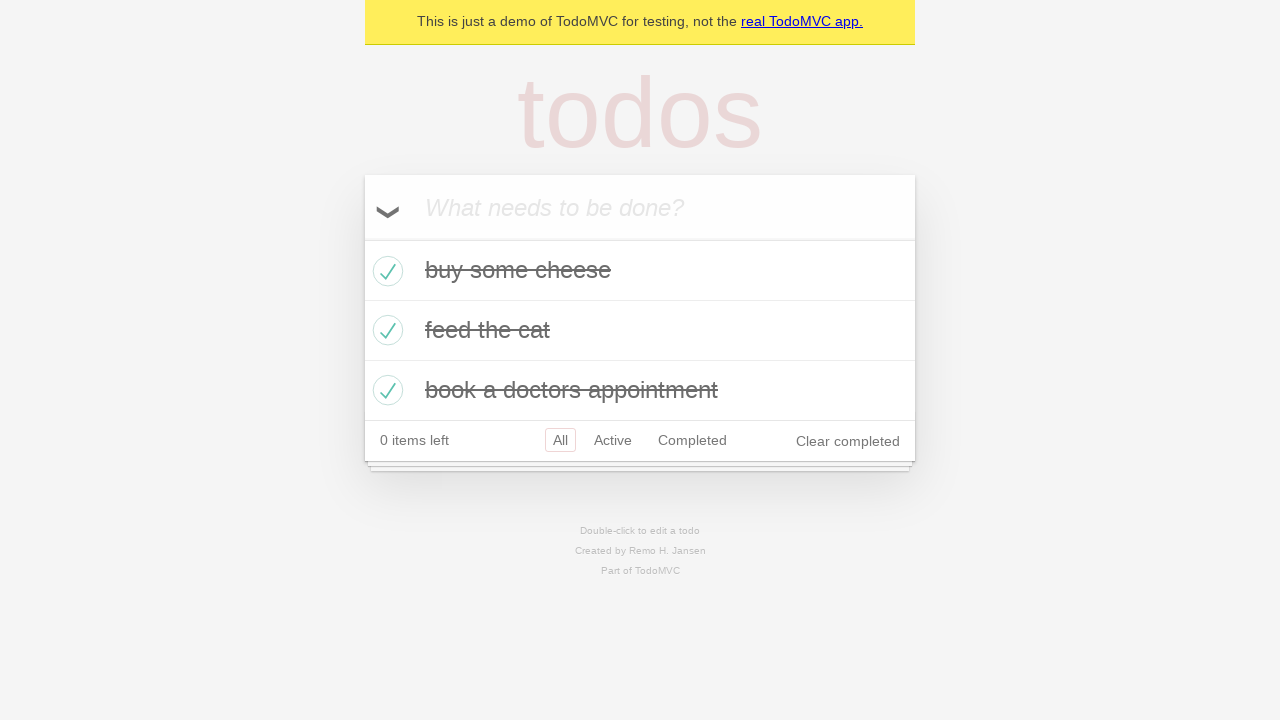

Unchecked 'Mark all as complete' checkbox to toggle all items incomplete at (362, 238) on internal:label="Mark all as complete"i
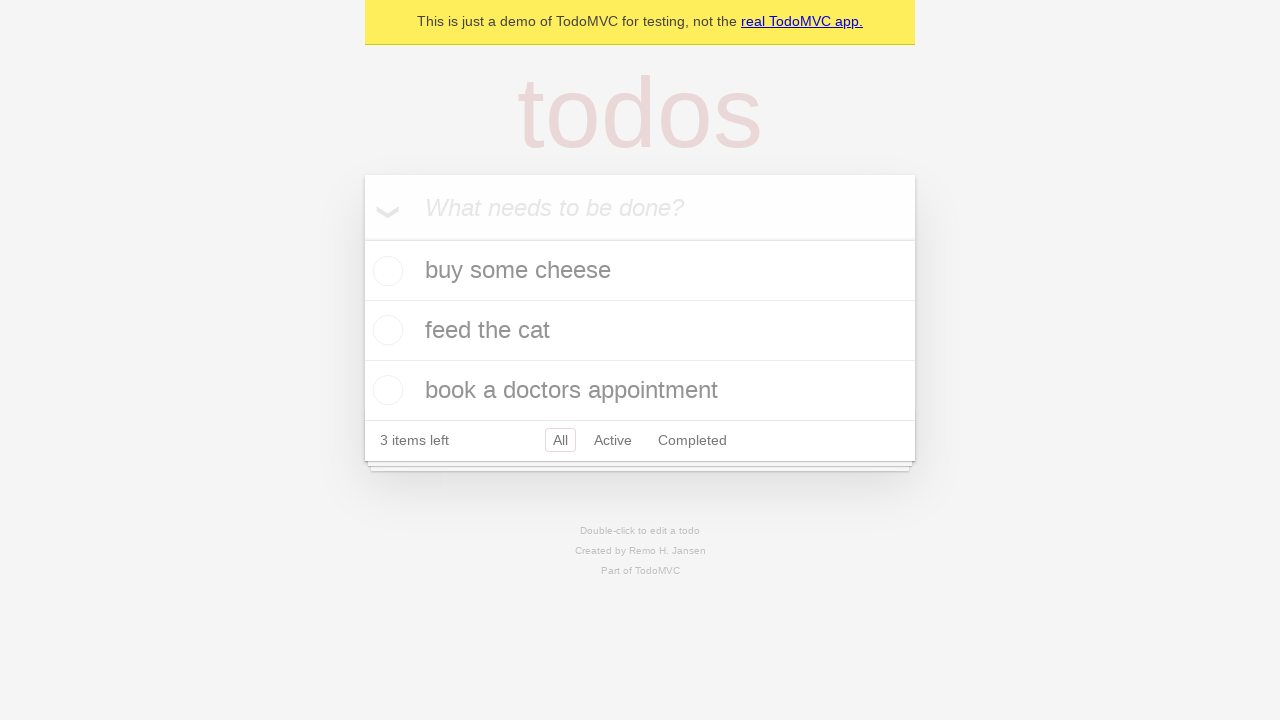

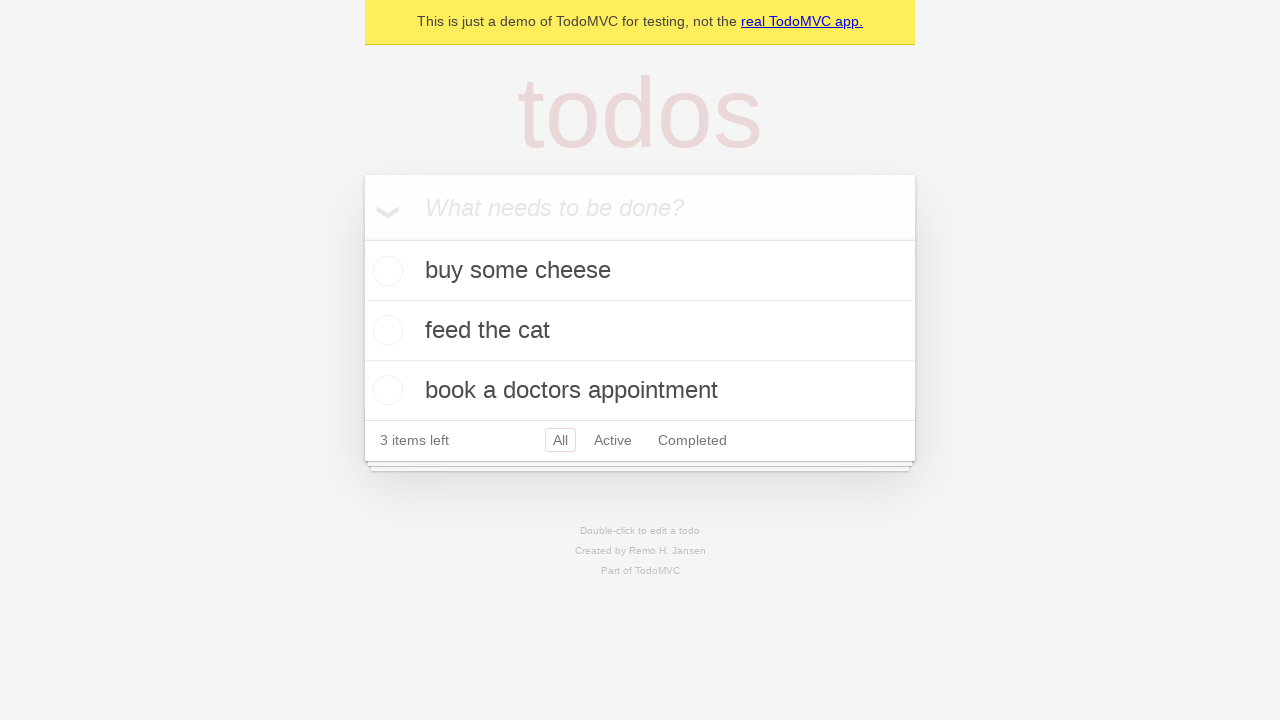